Navigates through the Shifting Content section to the Menu Element example and verifies menu items are present

Starting URL: https://the-internet.herokuapp.com/

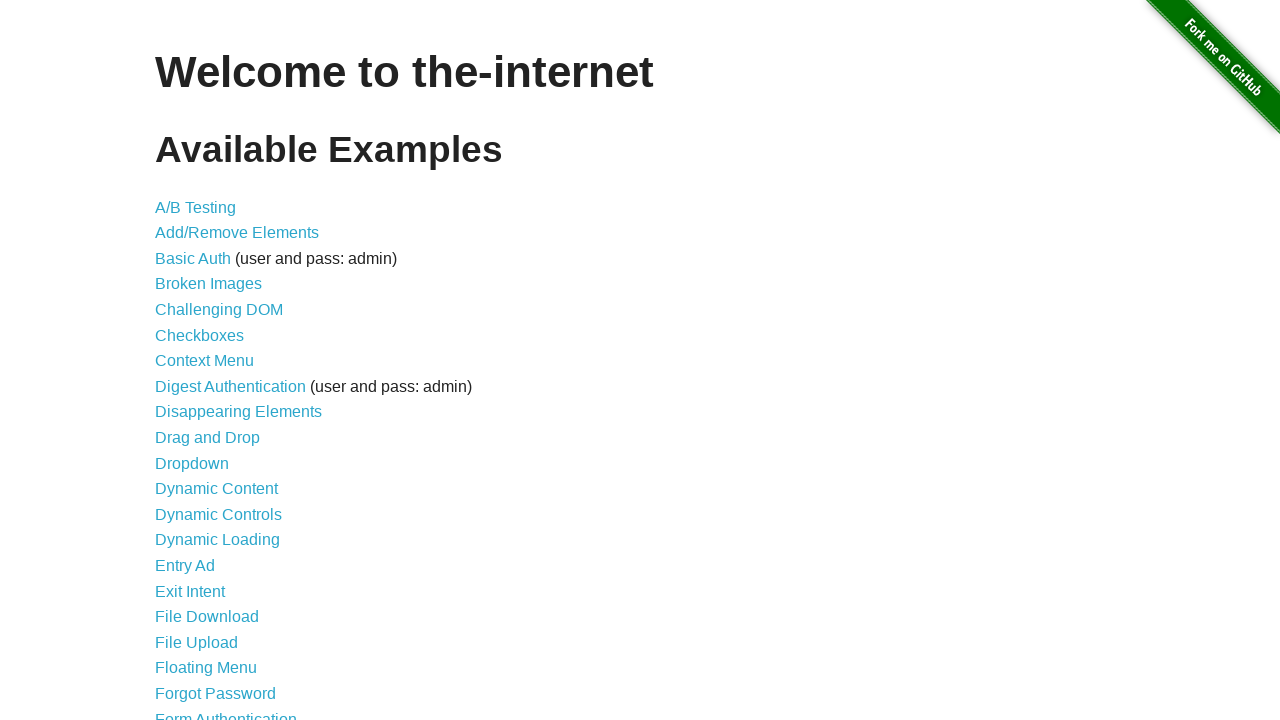

Clicked on Shifting Content link at (212, 523) on text=Shifting Content
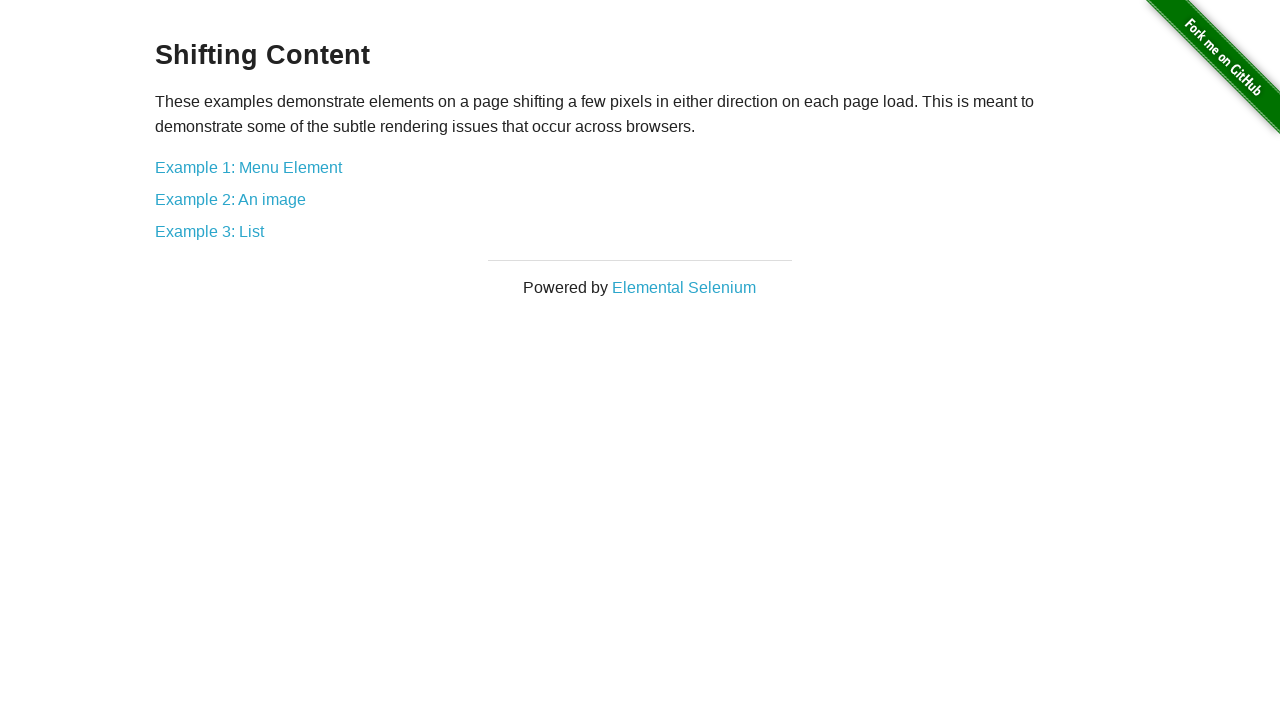

Clicked on Menu Element example at (248, 167) on text=Example 1: Menu Element
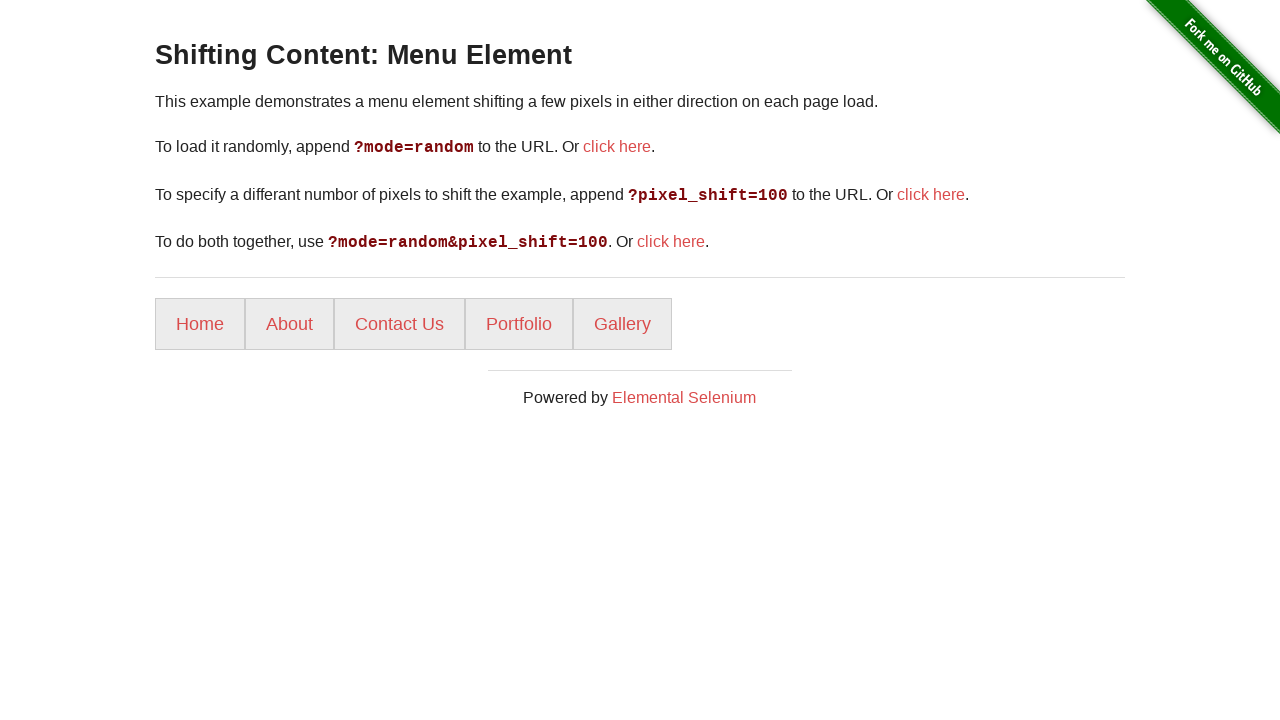

Menu items loaded and are visible
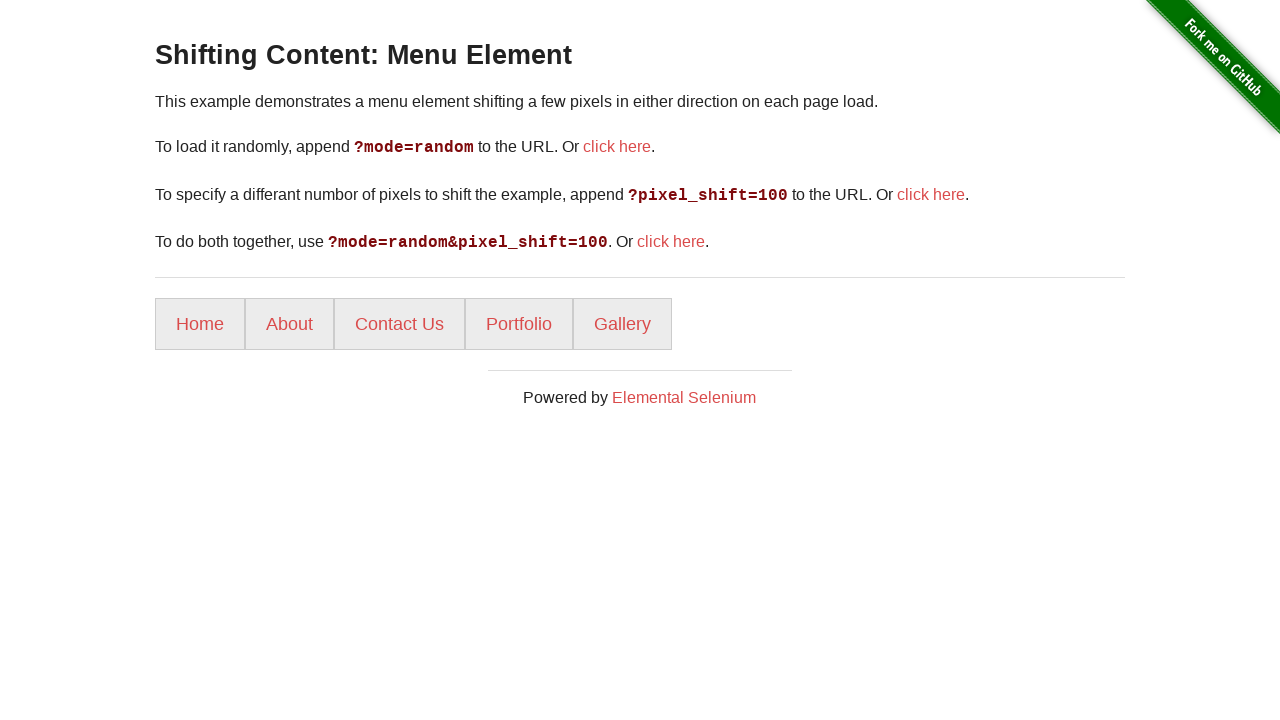

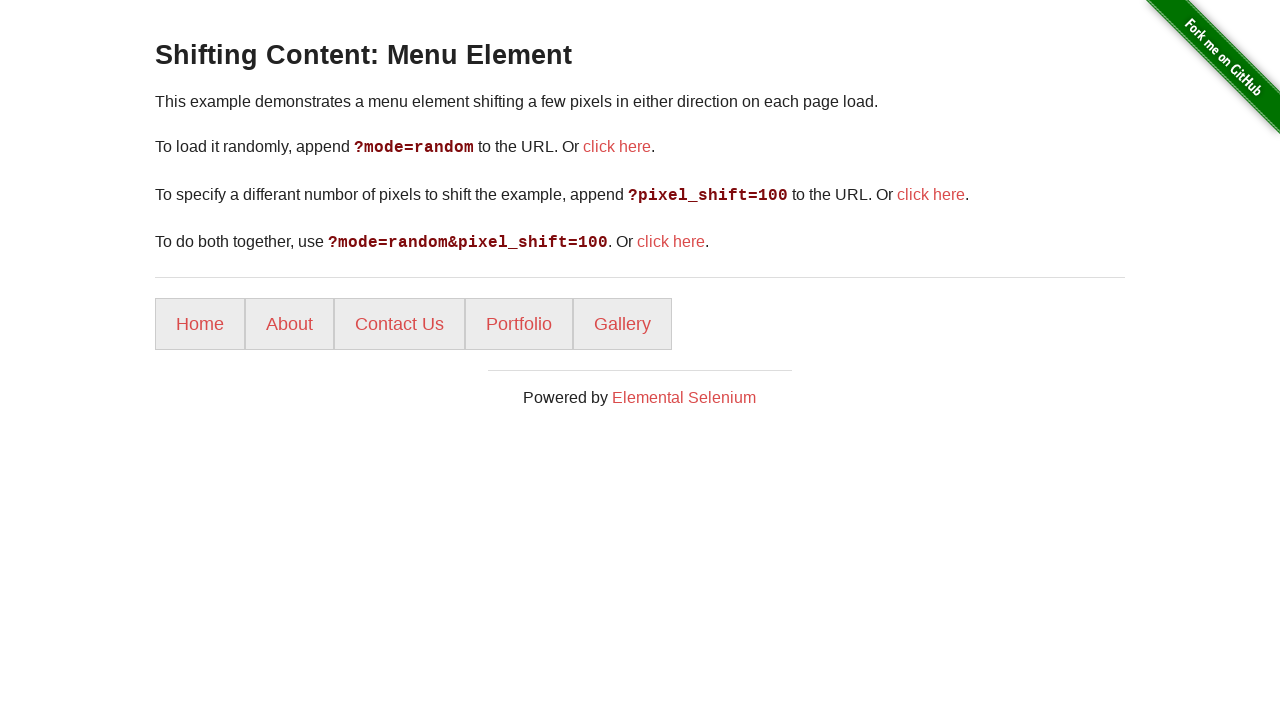